Tests the book search functionality by entering a search query and pressing Enter to trigger the search

Starting URL: https://fspacheco.github.io/rpa-challenge/kirjakauppa.html

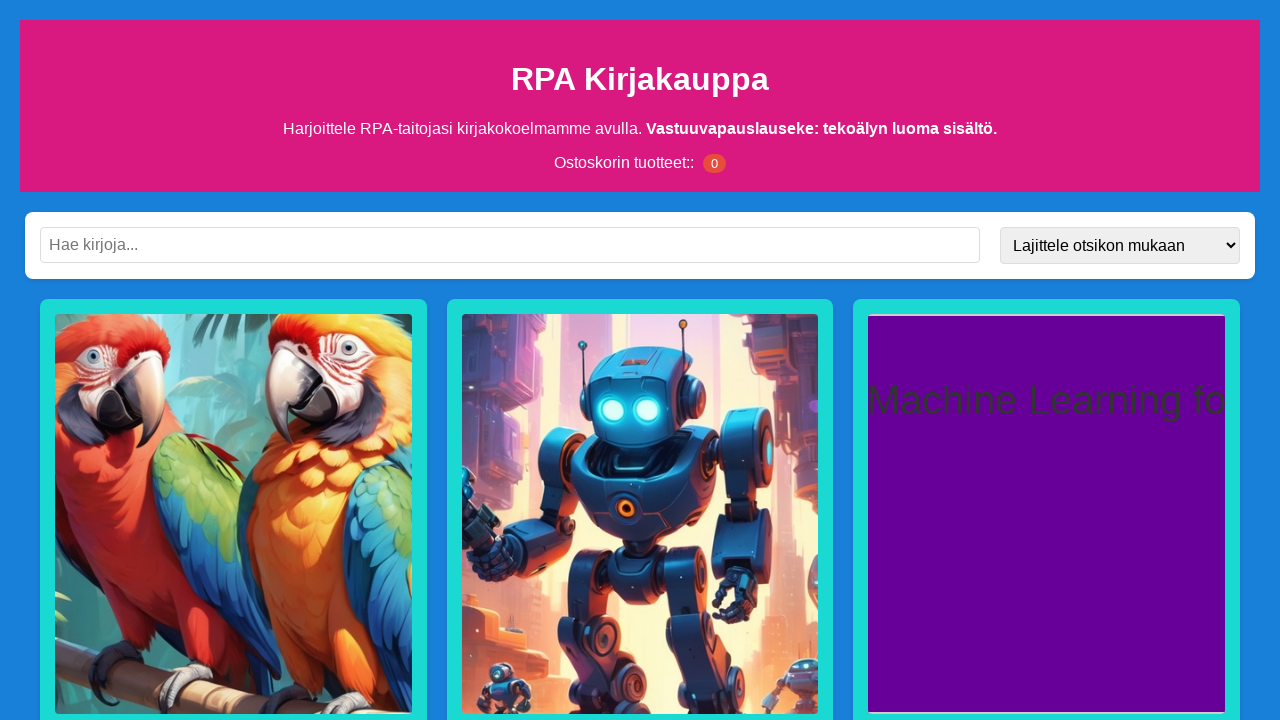

Filled search input with 'AI Foundations' on #searchInput
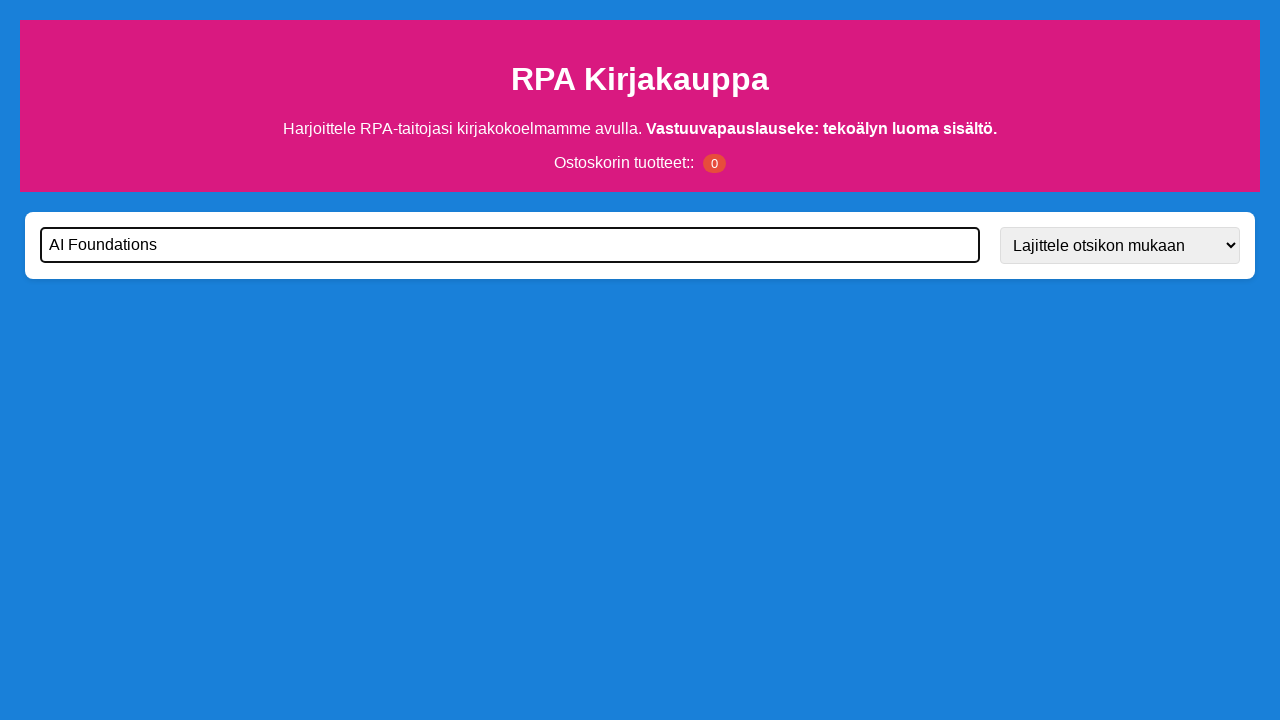

Pressed Enter to trigger search
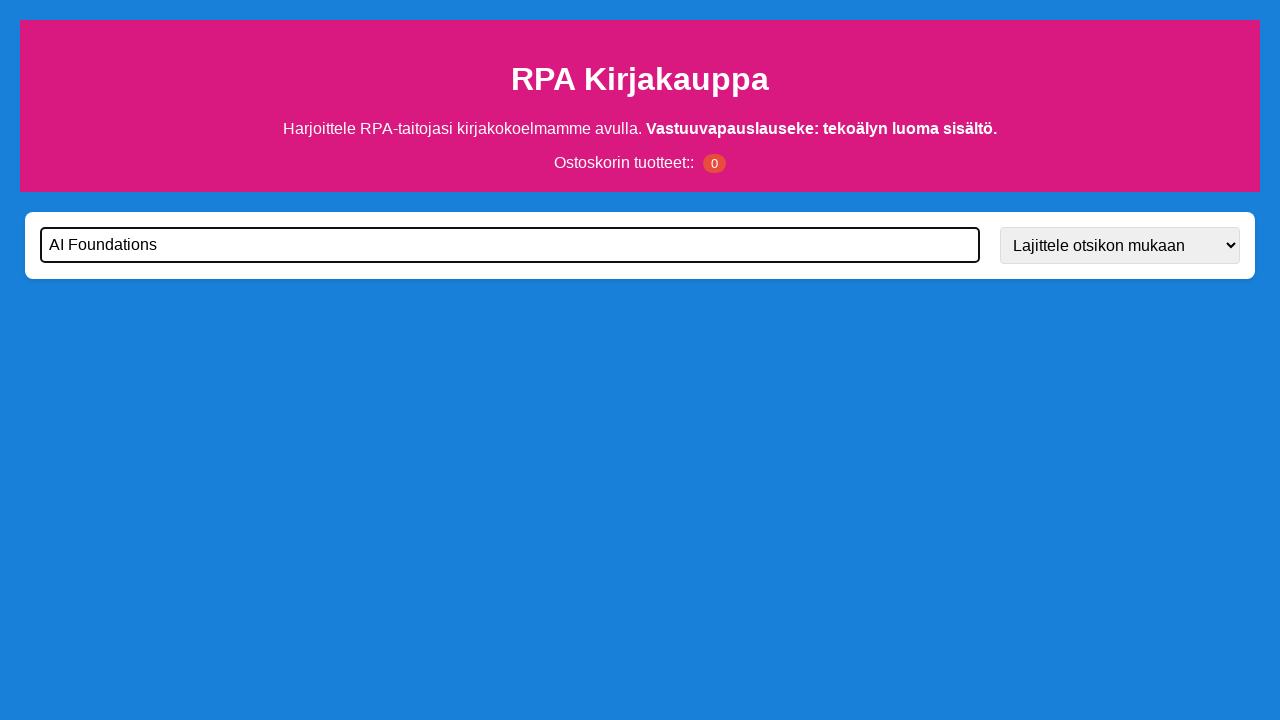

Waited for search to process
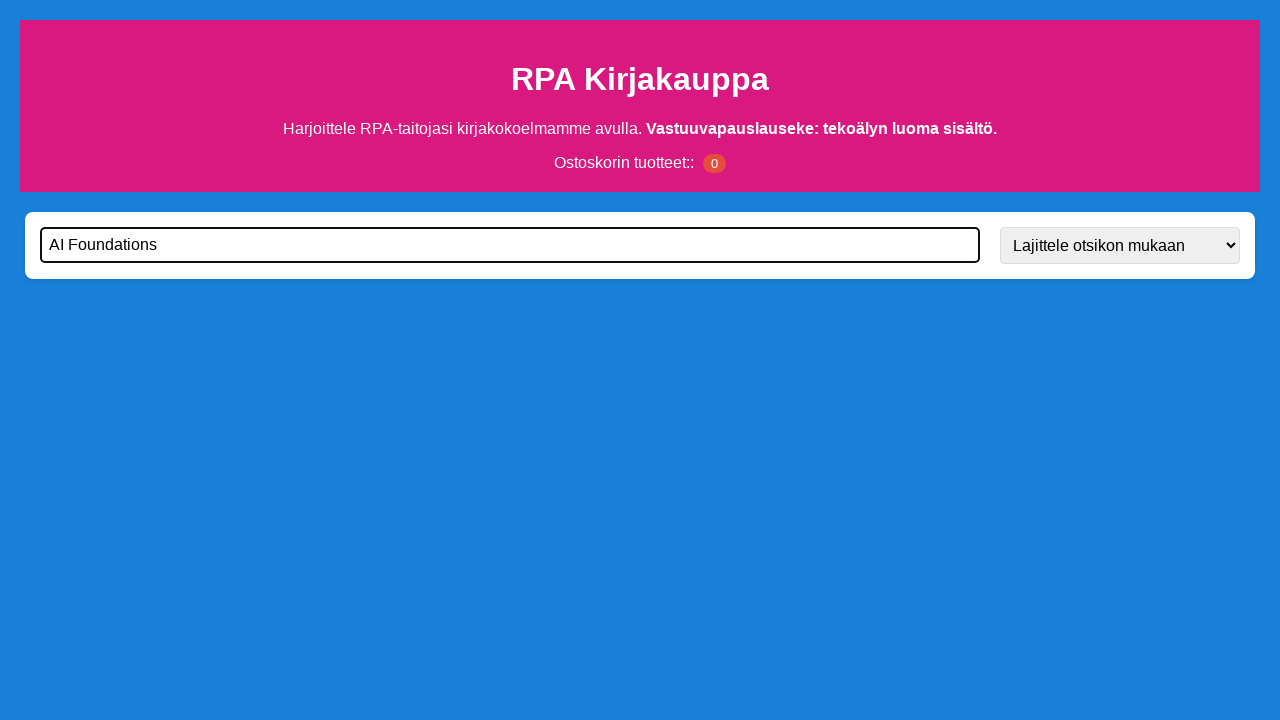

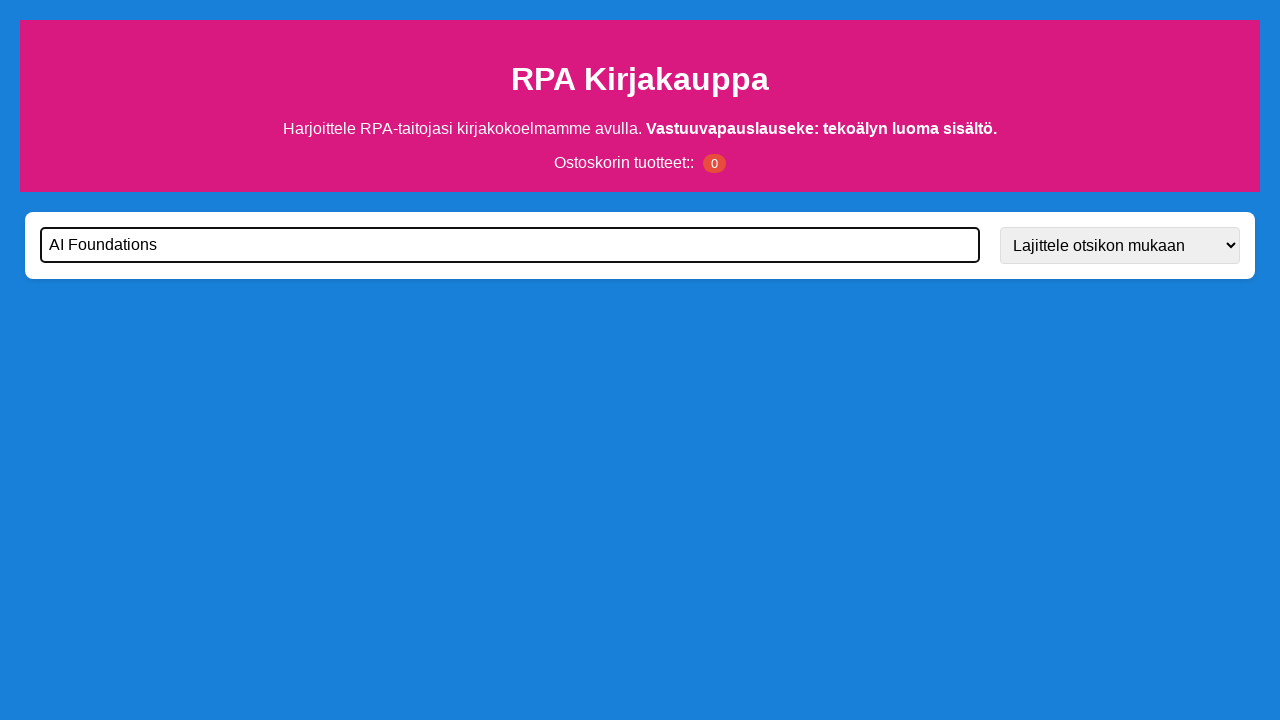